Tests JavaScript alert popup functionality by clicking the alert button and accepting the alert dialog that appears

Starting URL: https://demoqa.com/alerts

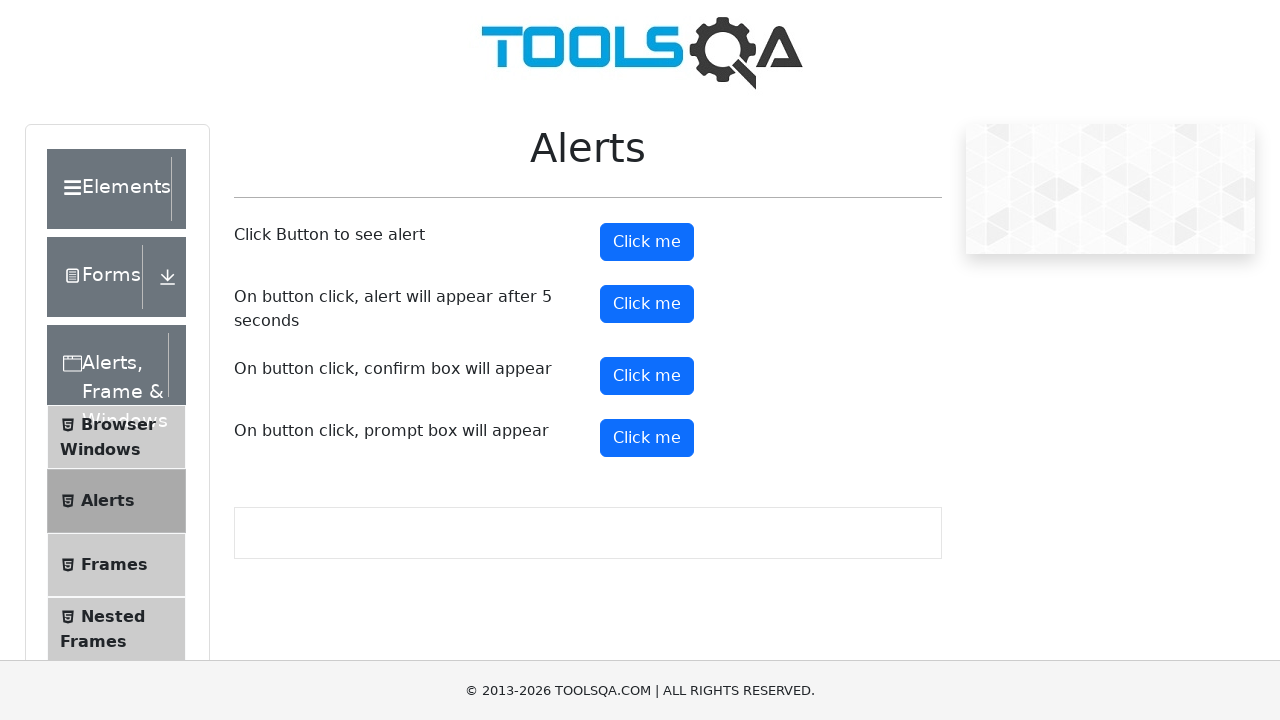

Set up dialog handler to automatically accept alerts
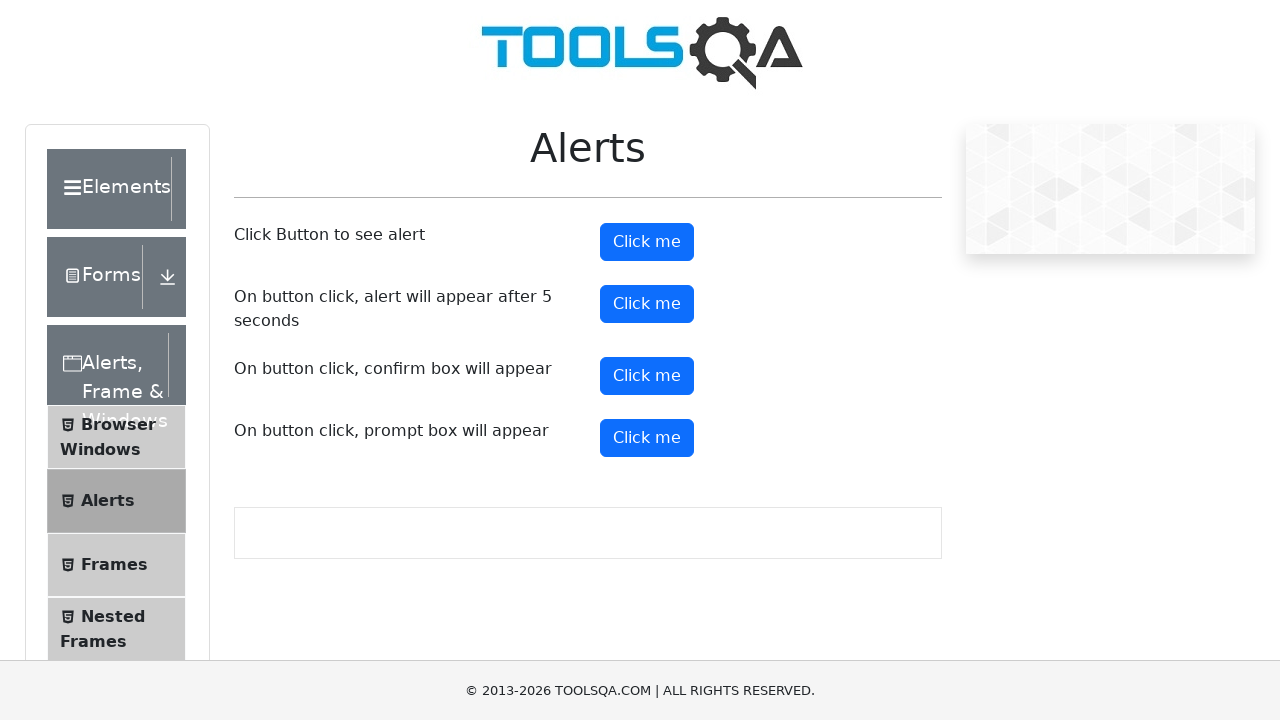

Clicked the alert button to trigger JavaScript alert popup at (647, 242) on button#alertButton
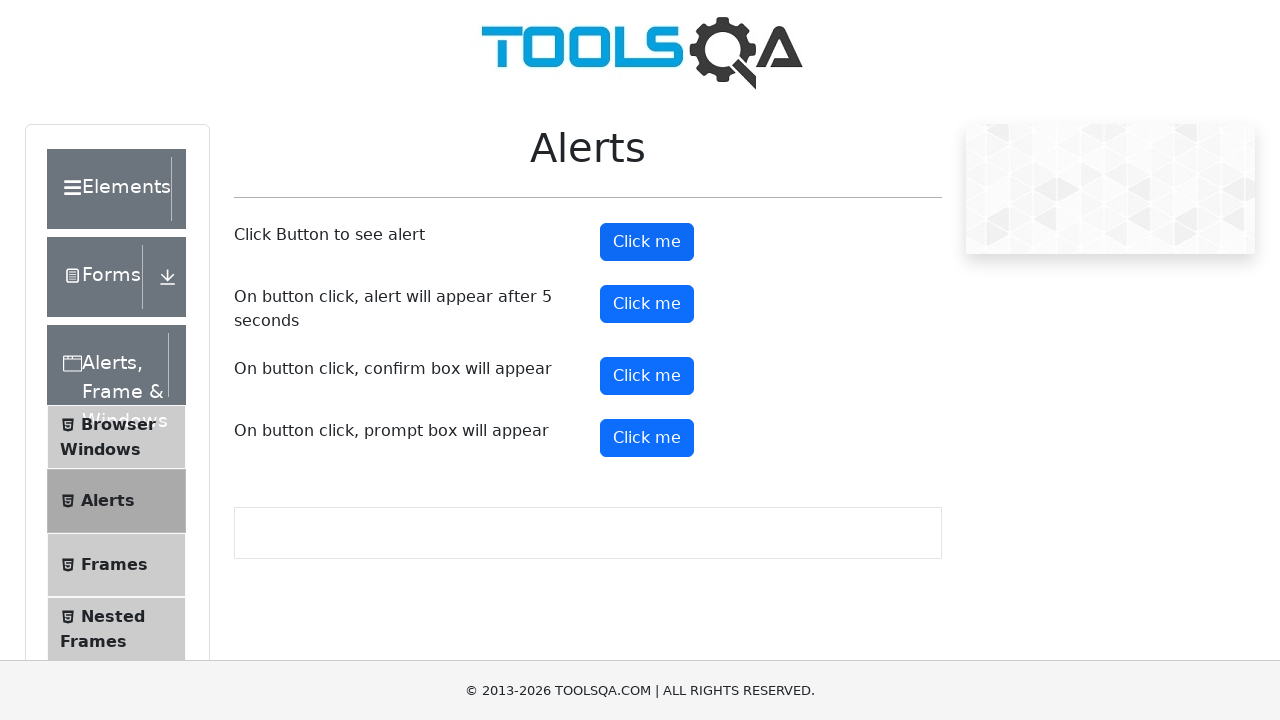

Waited for alert dialog to be processed and accepted
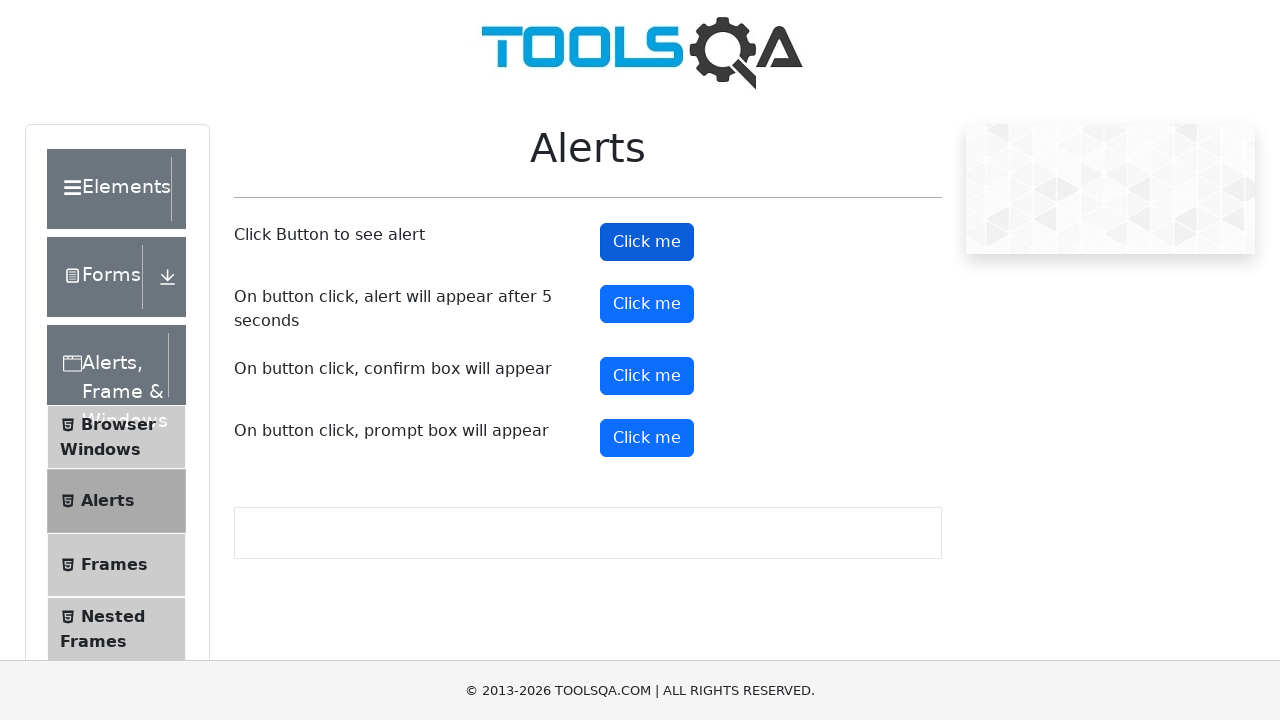

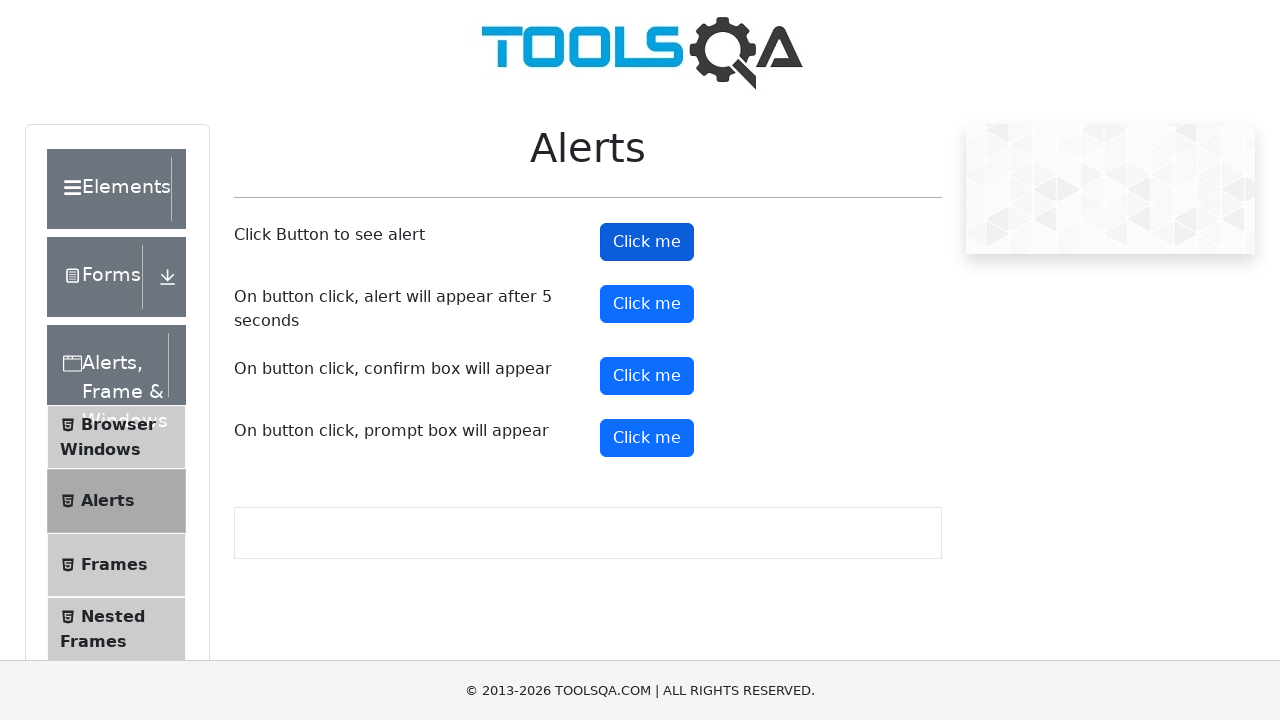